Tests mouse hover functionality by hovering over a dropdown button and then hovering over a "Laptops" link in the dropdown menu

Starting URL: https://testautomationpractice.blogspot.com/

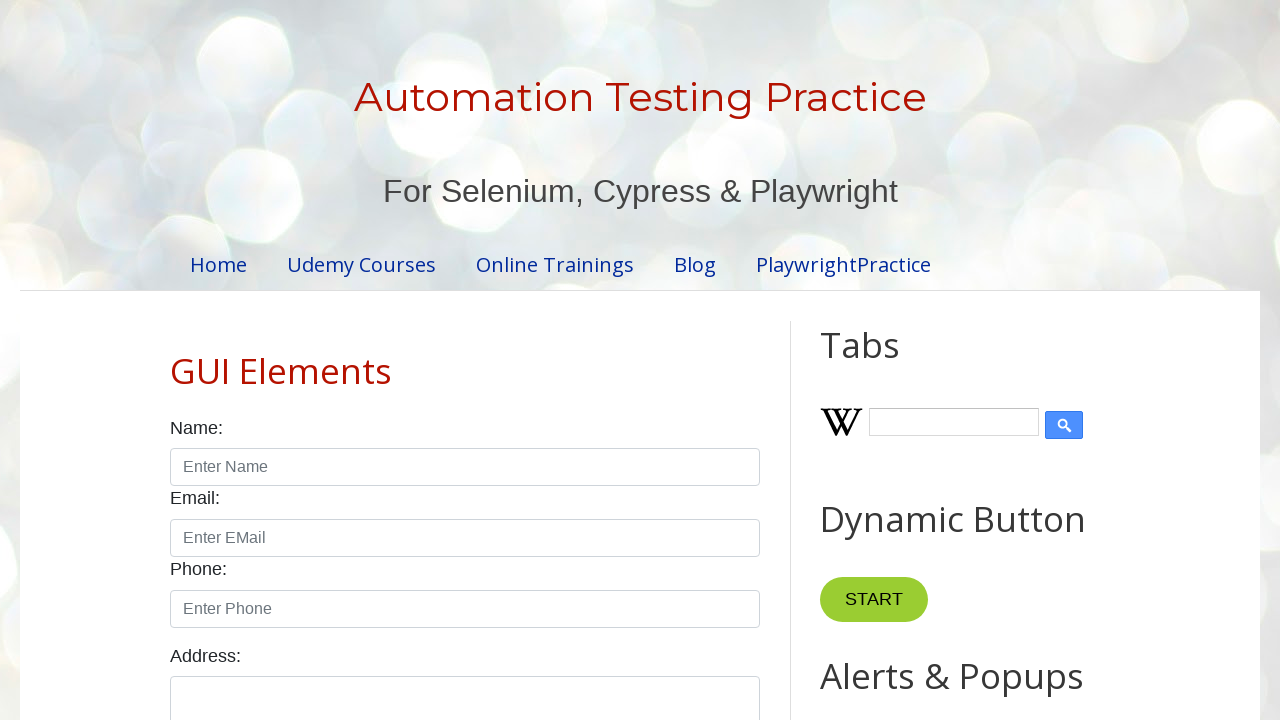

Located the dropdown button element
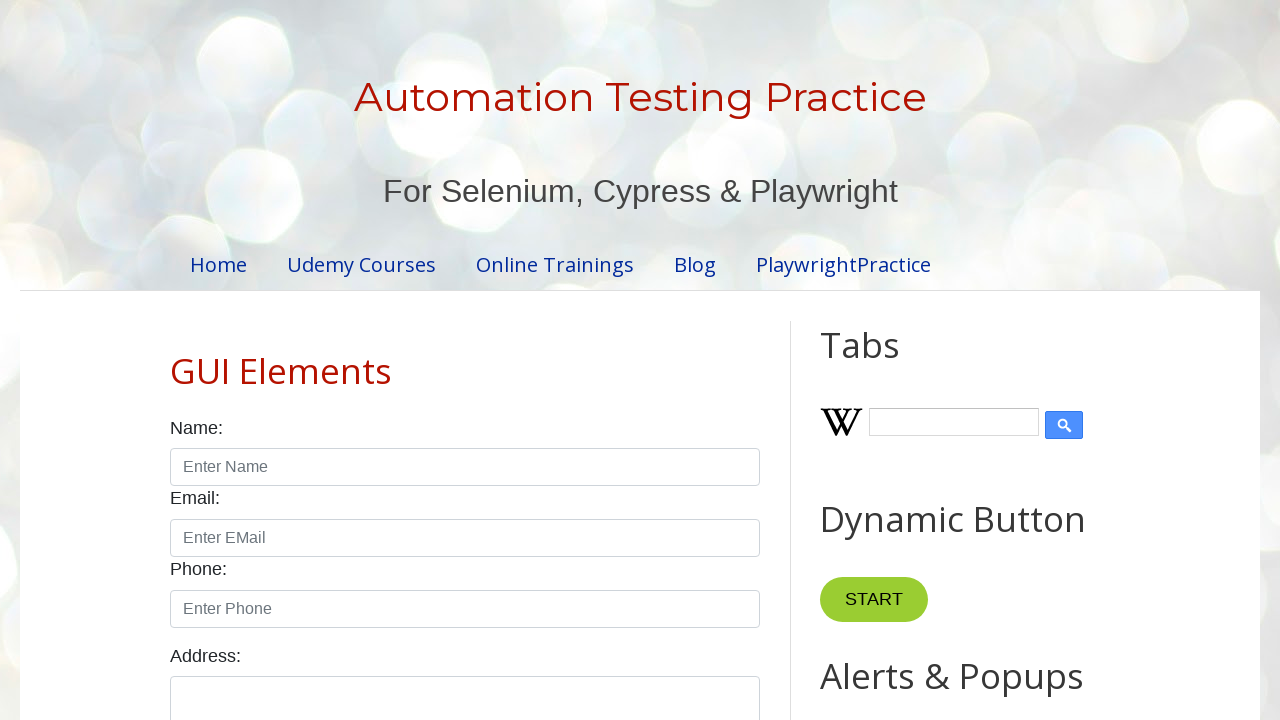

Hovered over the dropdown button to reveal the menu at (868, 360) on xpath=//button[@class="dropbtn"]
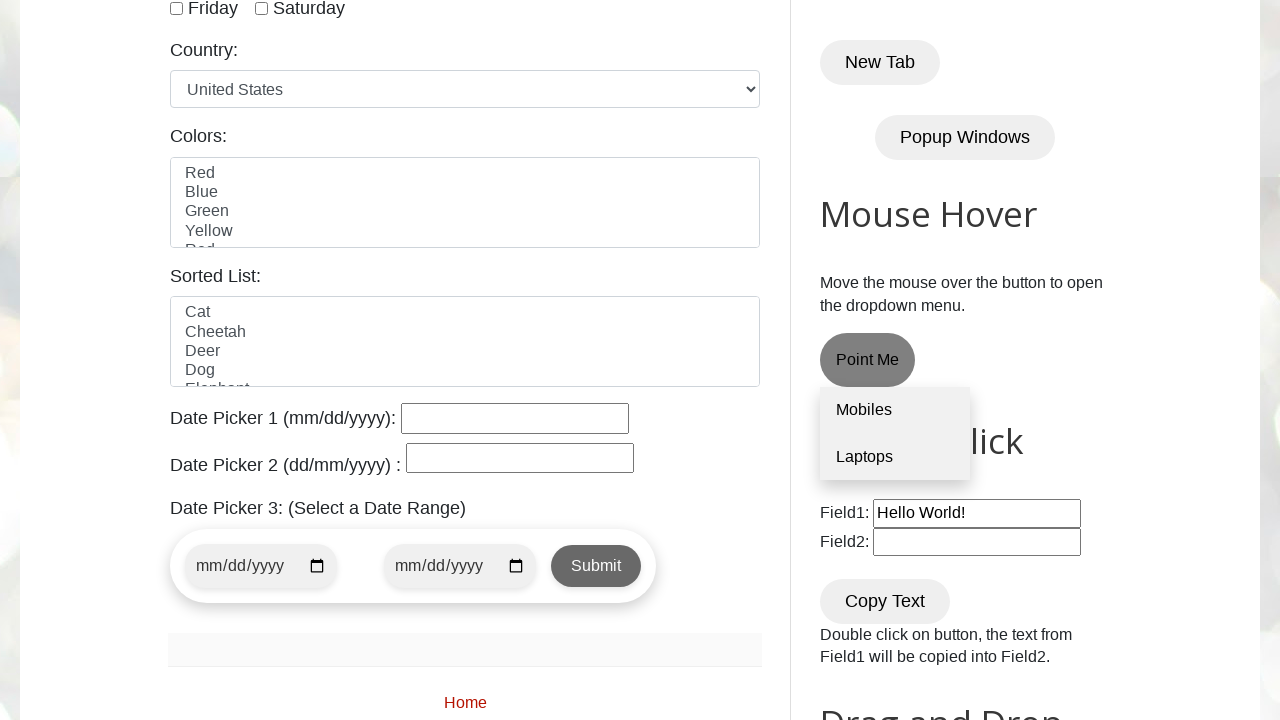

Located the Laptops link in the dropdown menu
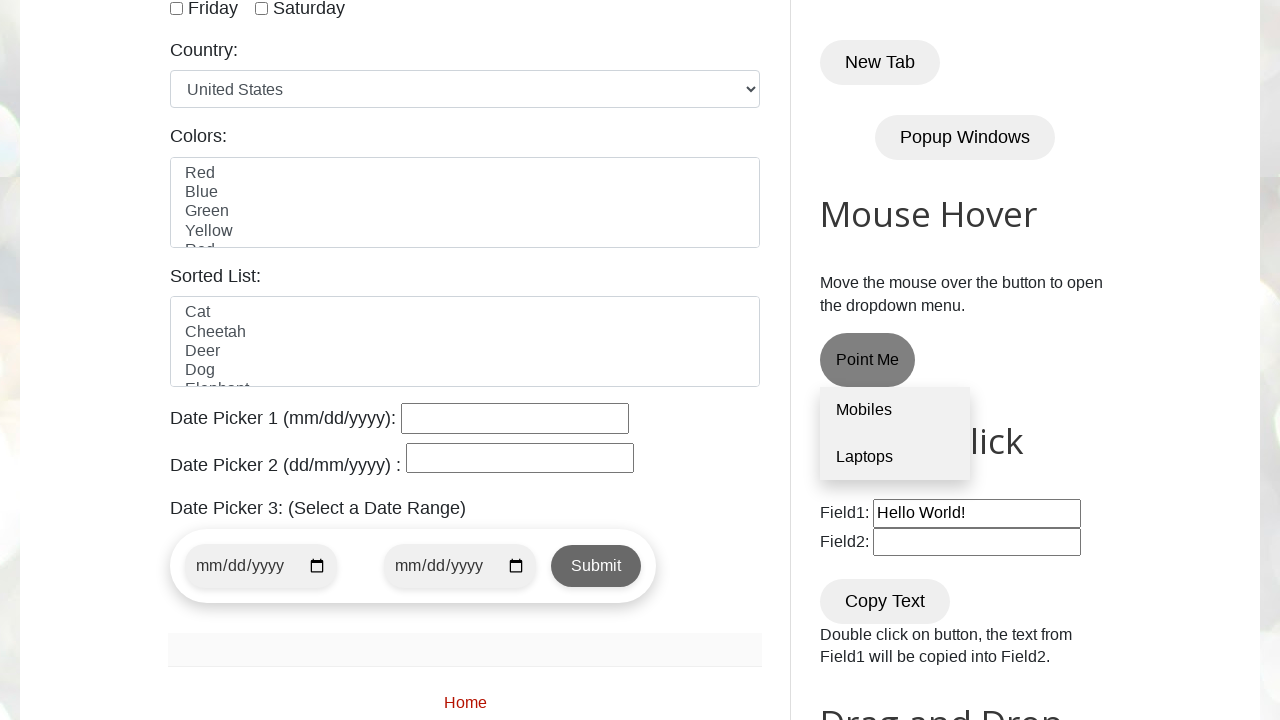

Hovered over the Laptops link at (895, 457) on xpath=//a[text()="Laptops"]
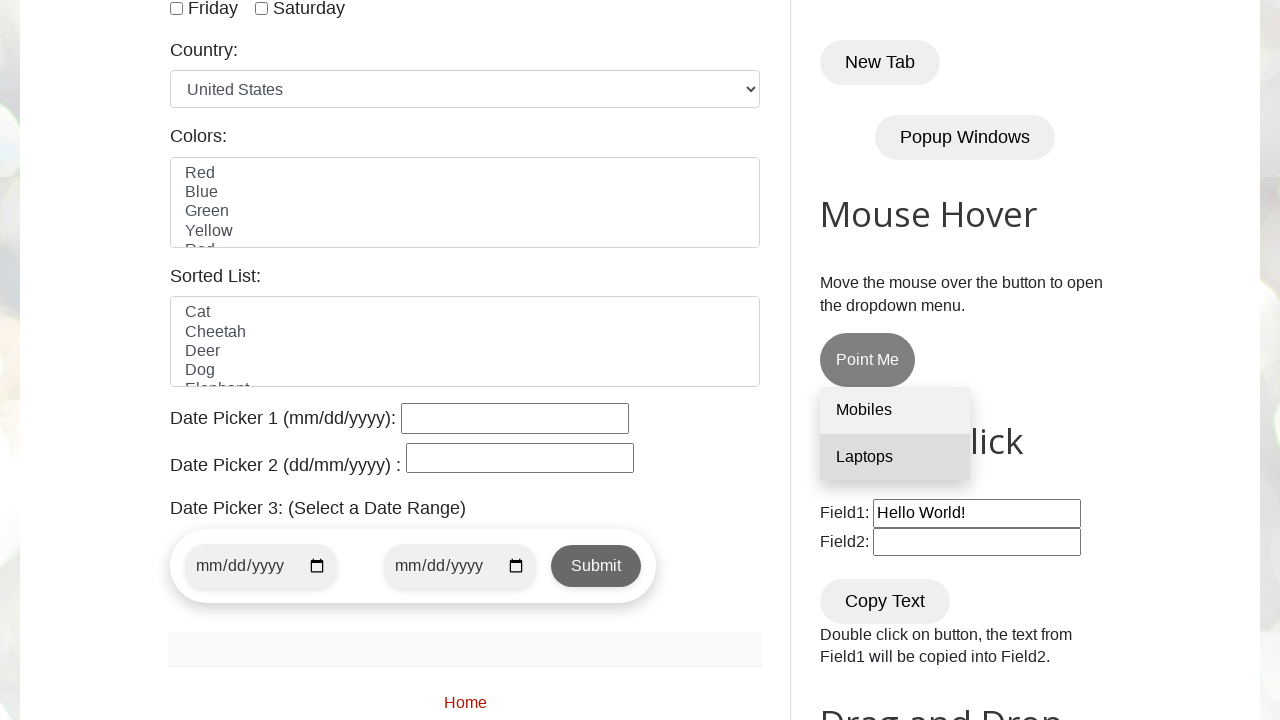

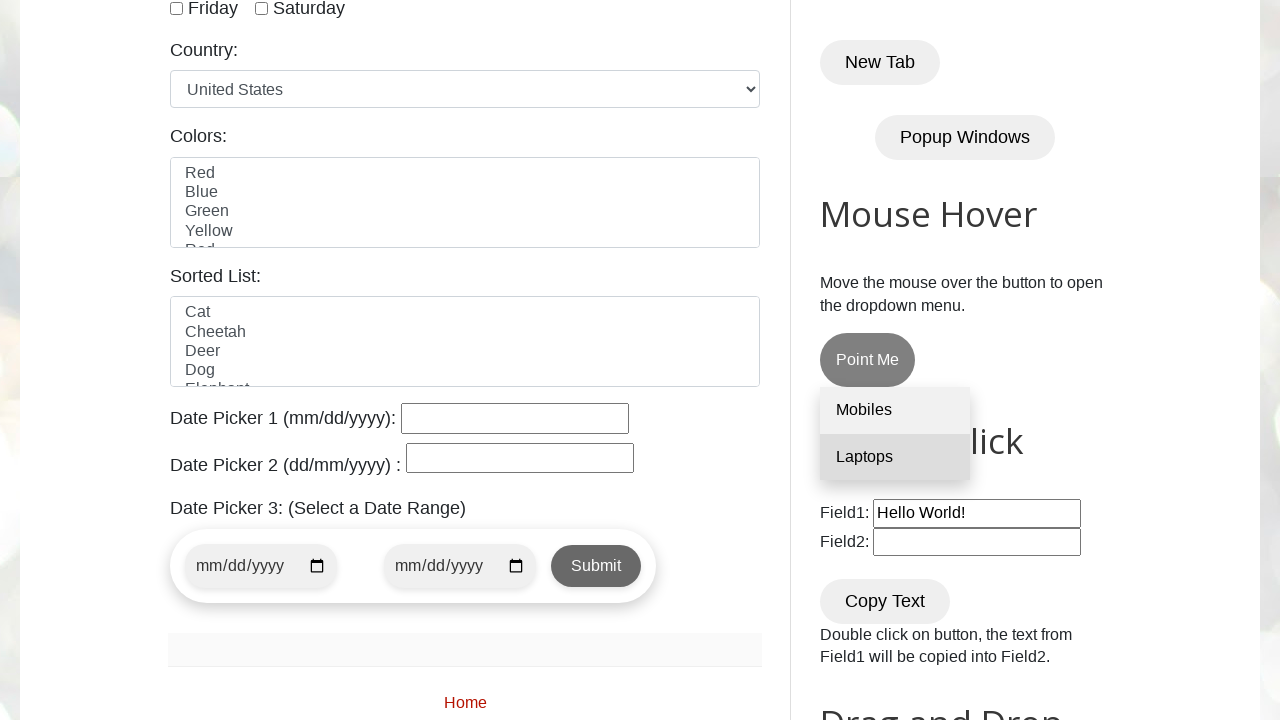